Tests notification message functionality by clicking a link and verifying that a notification flash message is displayed

Starting URL: https://the-internet.herokuapp.com/notification_message_rendered

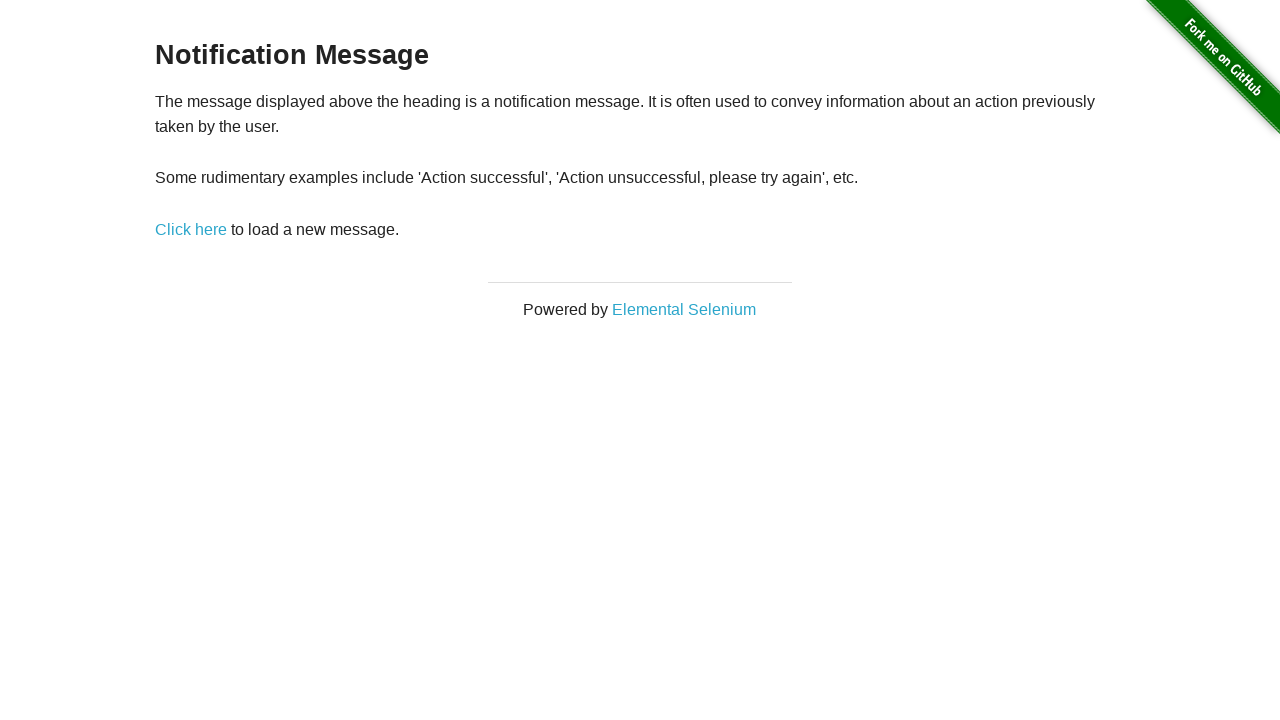

Clicked 'Click here' link to trigger notification at (191, 229) on a:has-text('Click here')
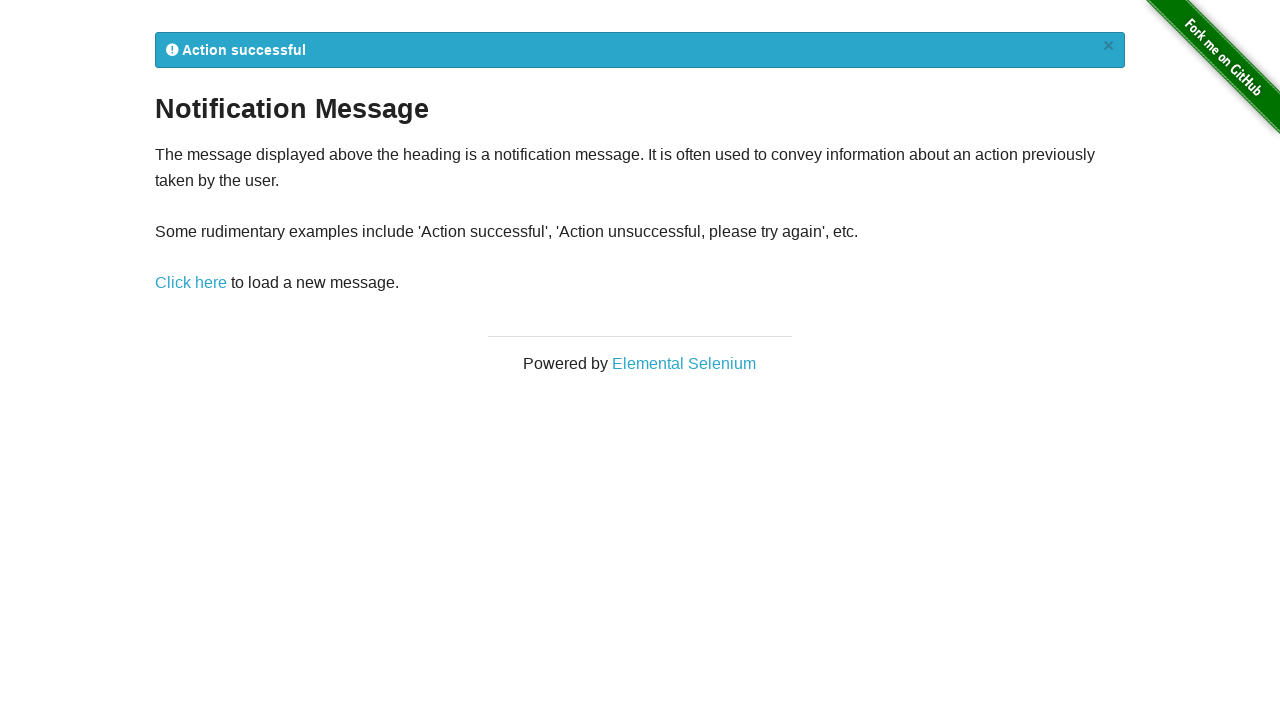

Notification flash message displayed and visible
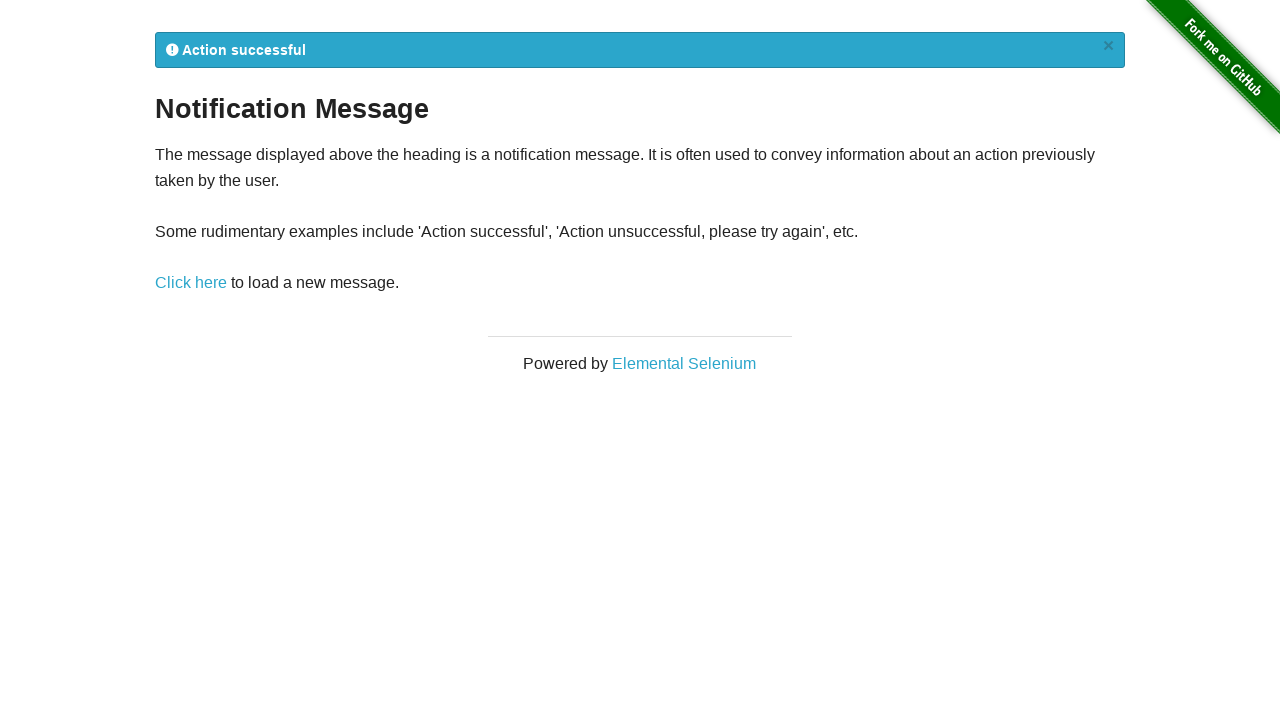

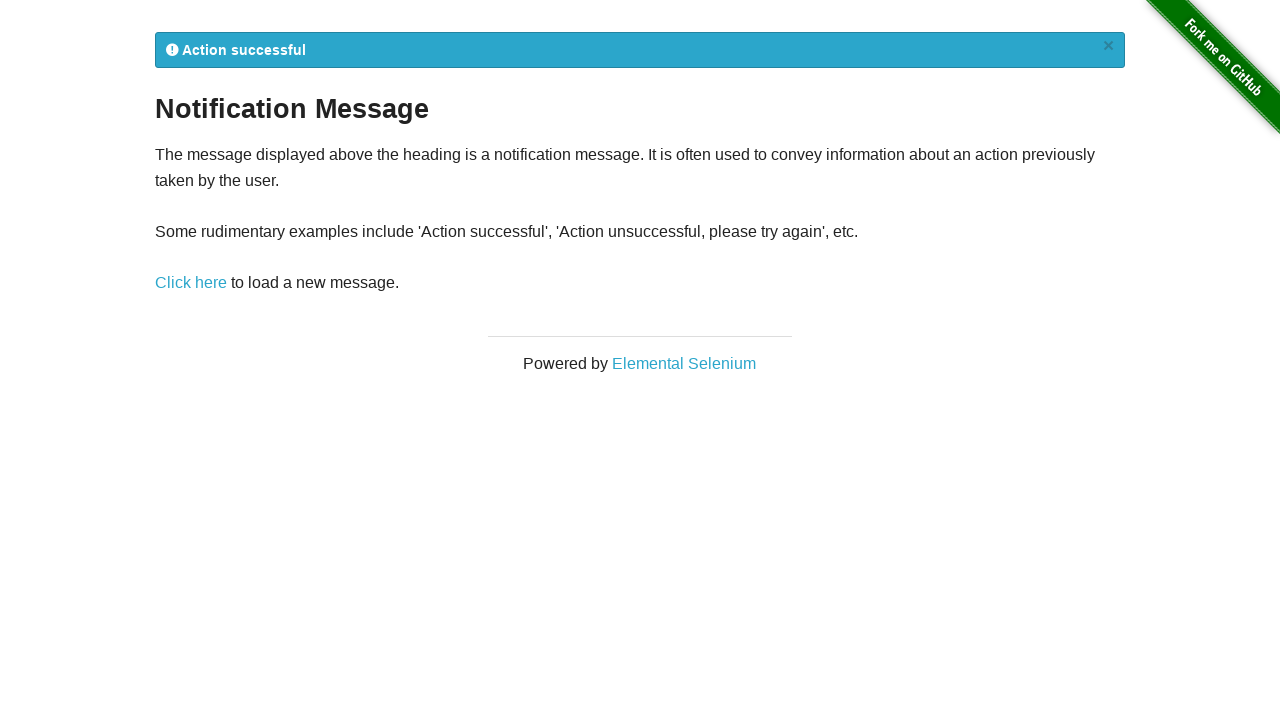